Navigates through multiple pages on the retest.de website including product pages, team info, FAQs, and other public pages to verify they load correctly.

Starting URL: https://retest.de

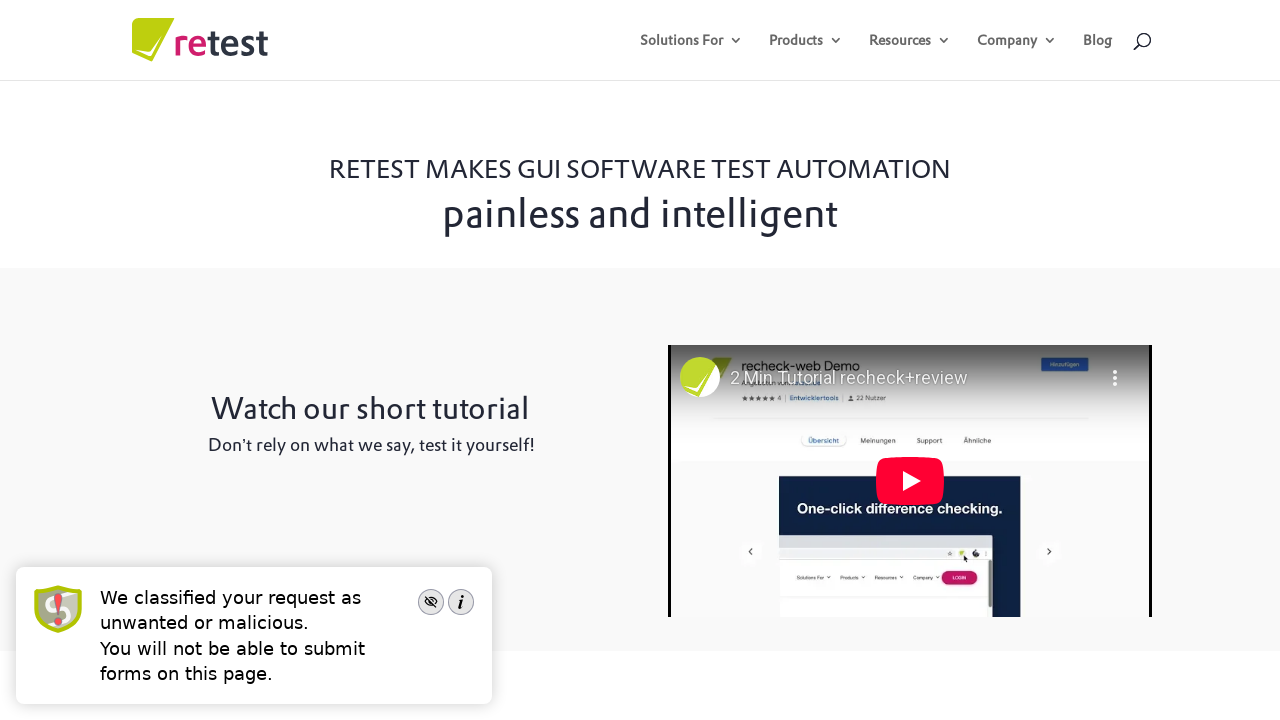

Initial page (https://retest.de) loaded - domcontentloaded state reached
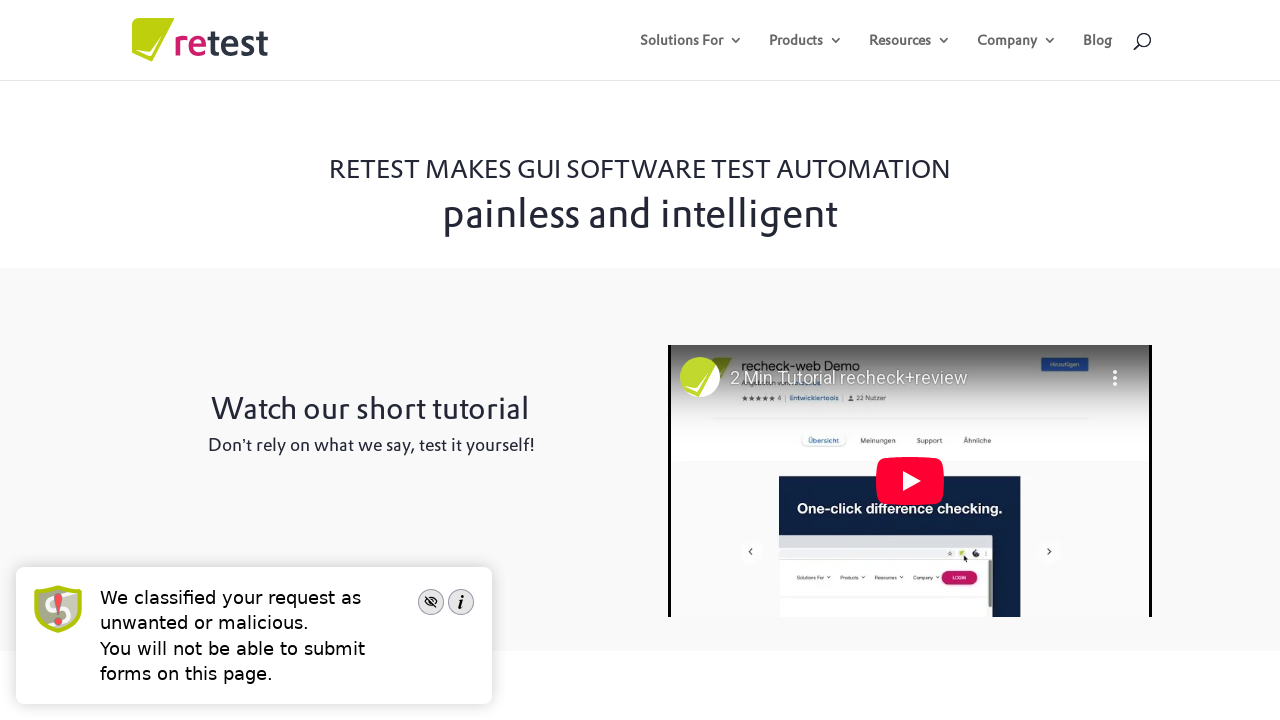

Navigated to devtesters page
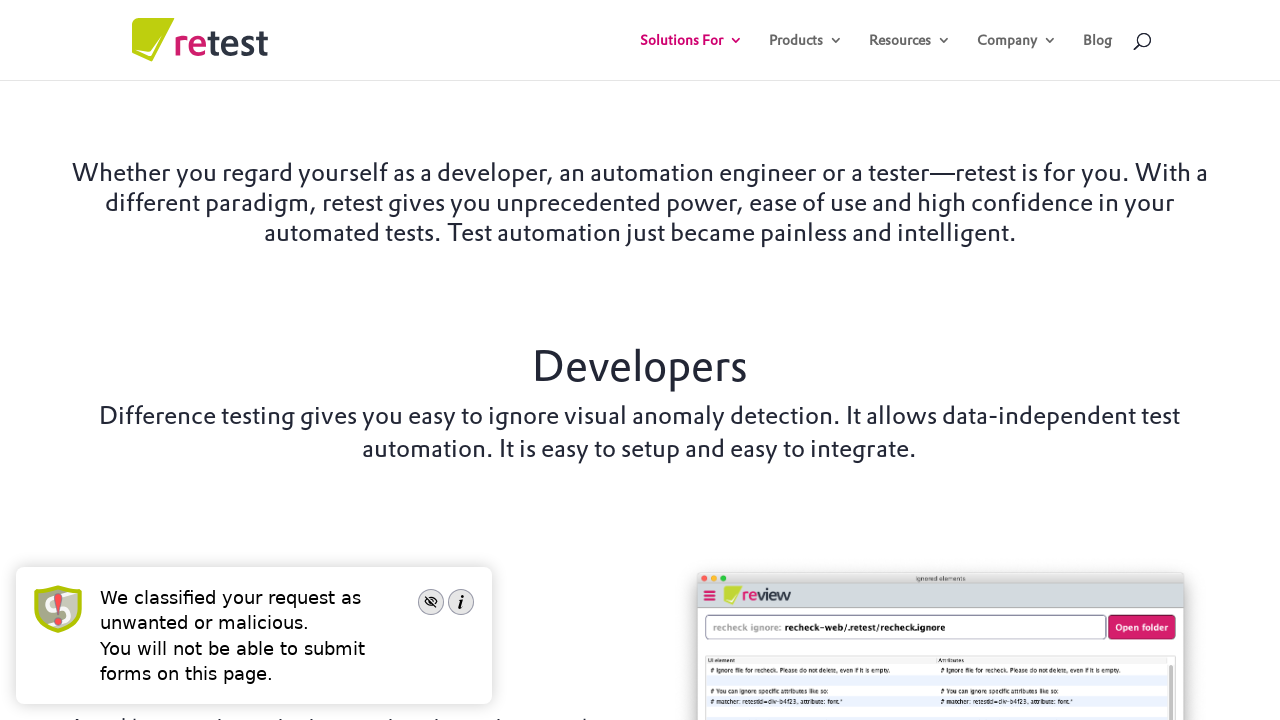

Devtesters page loaded - domcontentloaded state reached
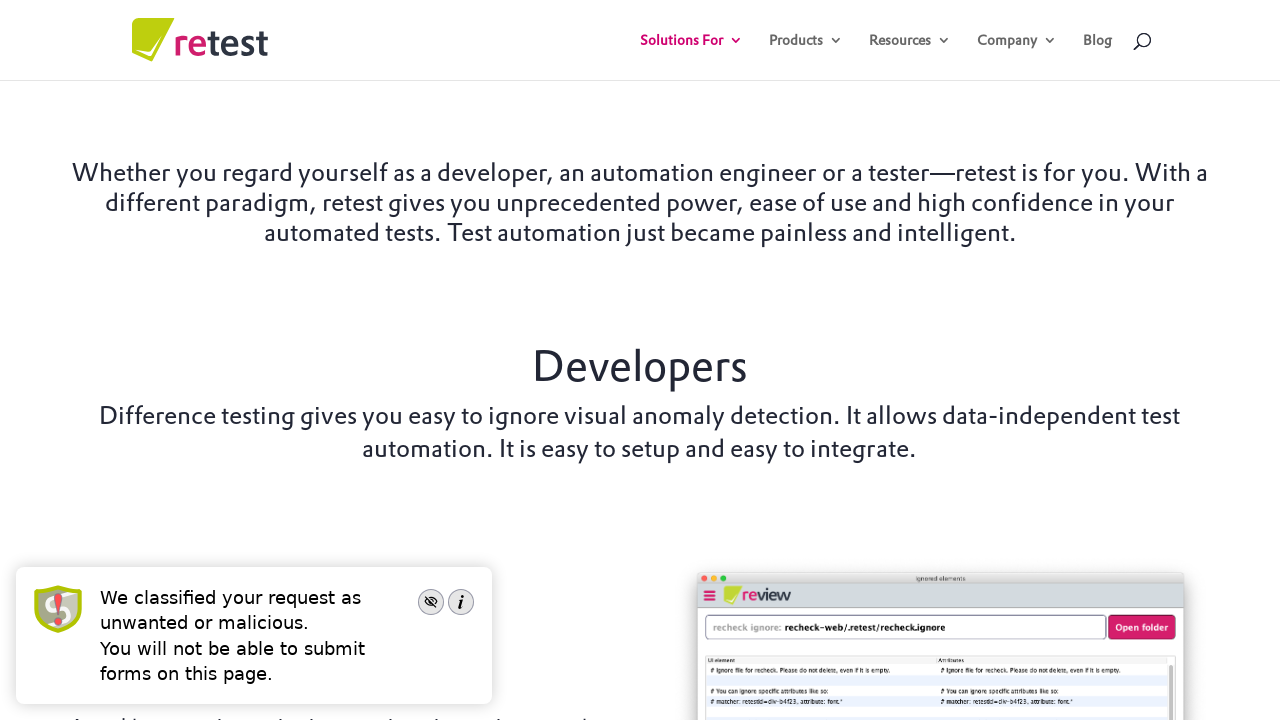

Navigated to managers page
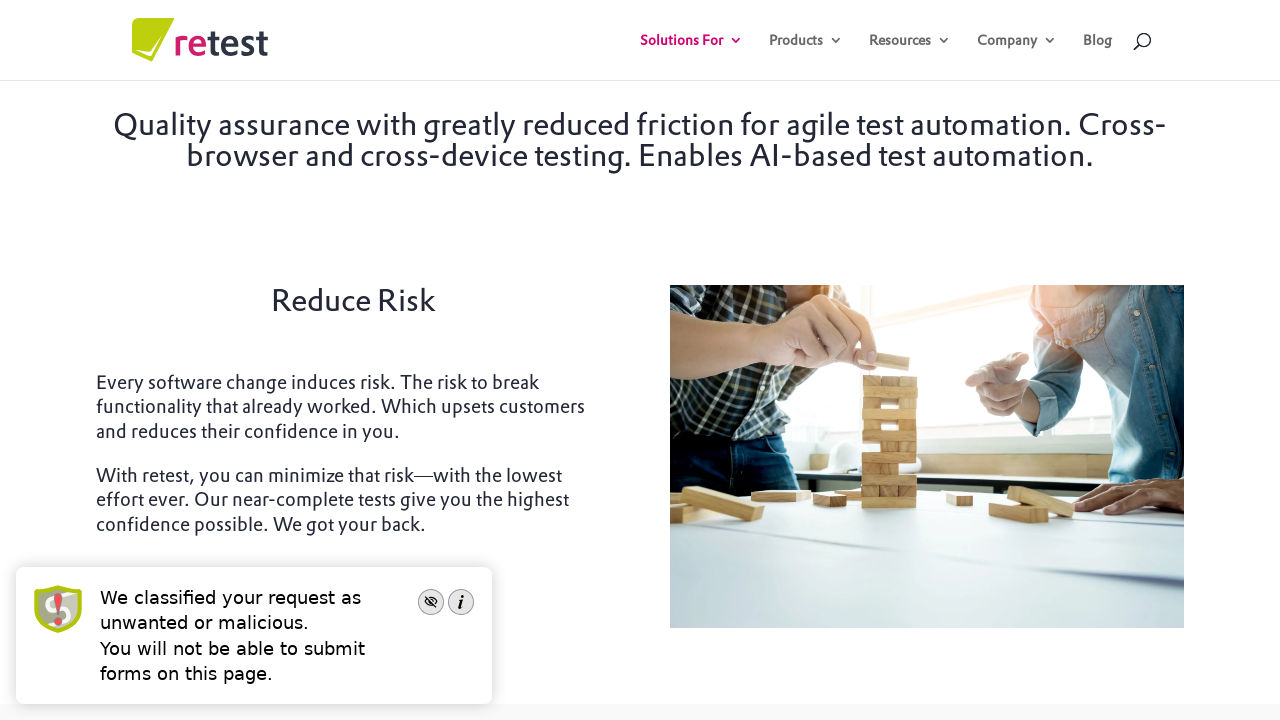

Managers page loaded - domcontentloaded state reached
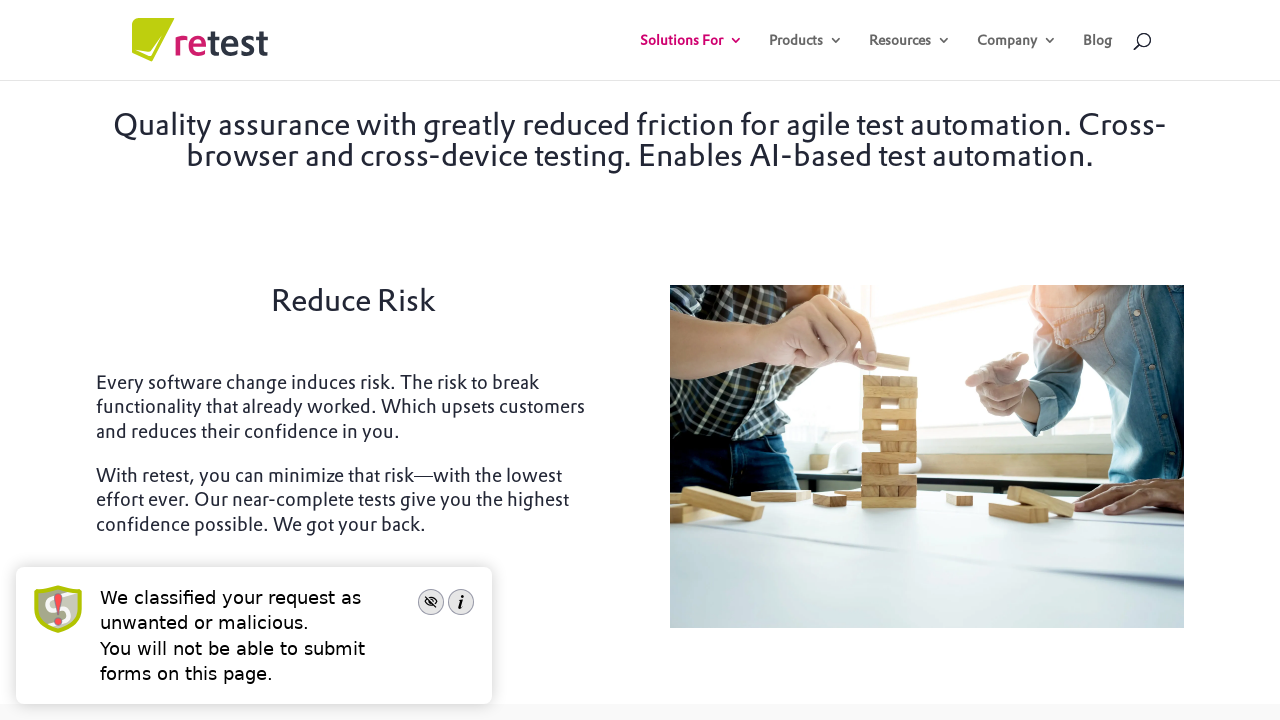

Navigated to product overview page
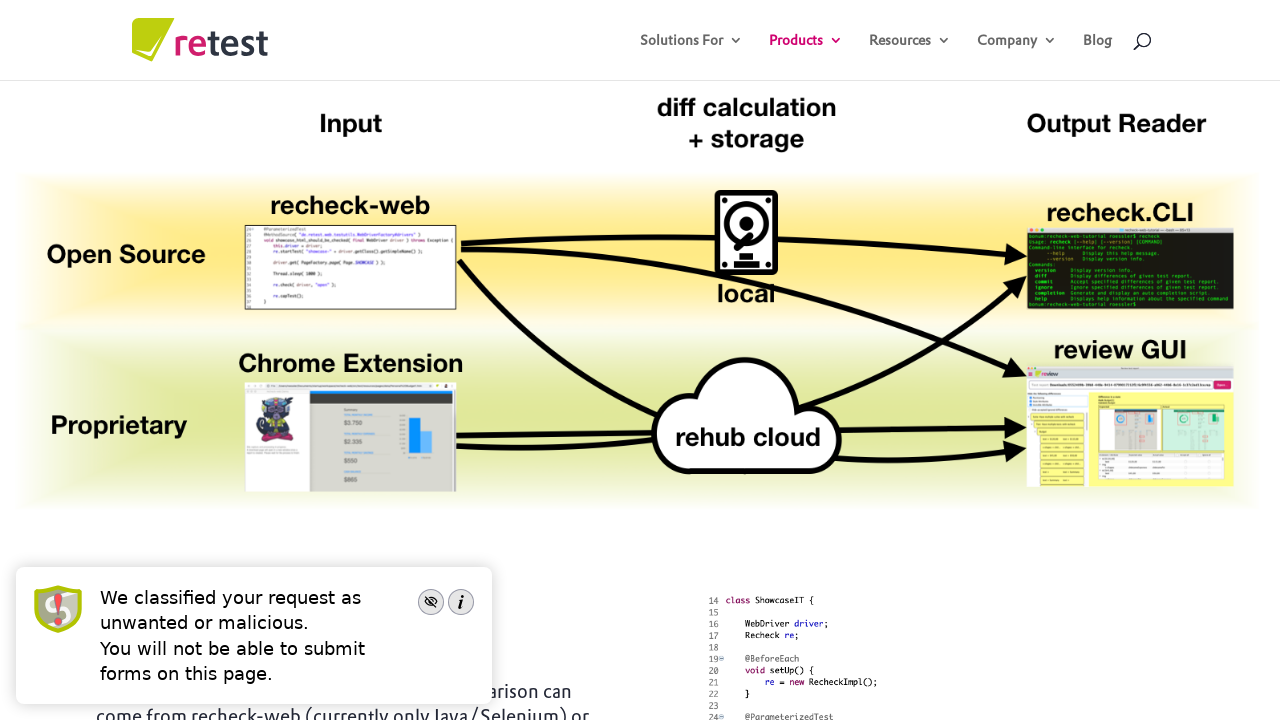

Product overview page loaded - domcontentloaded state reached
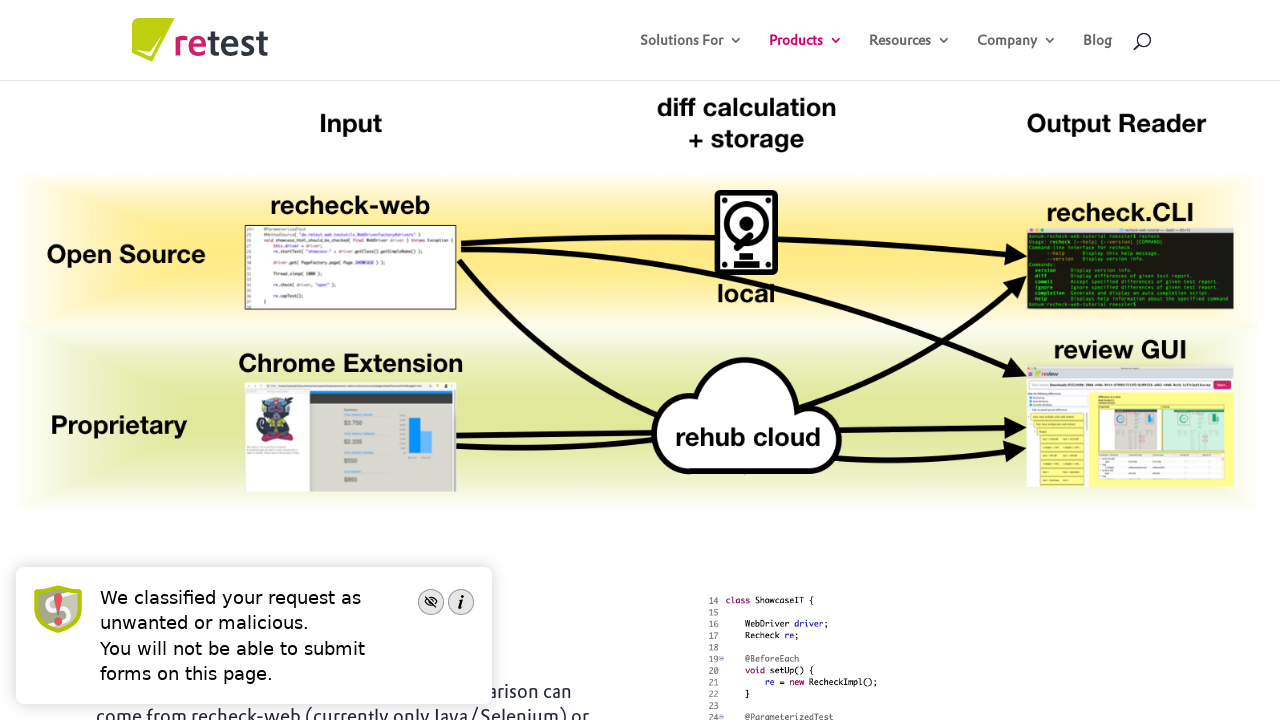

Navigated to recheck-web-chrome-extension page
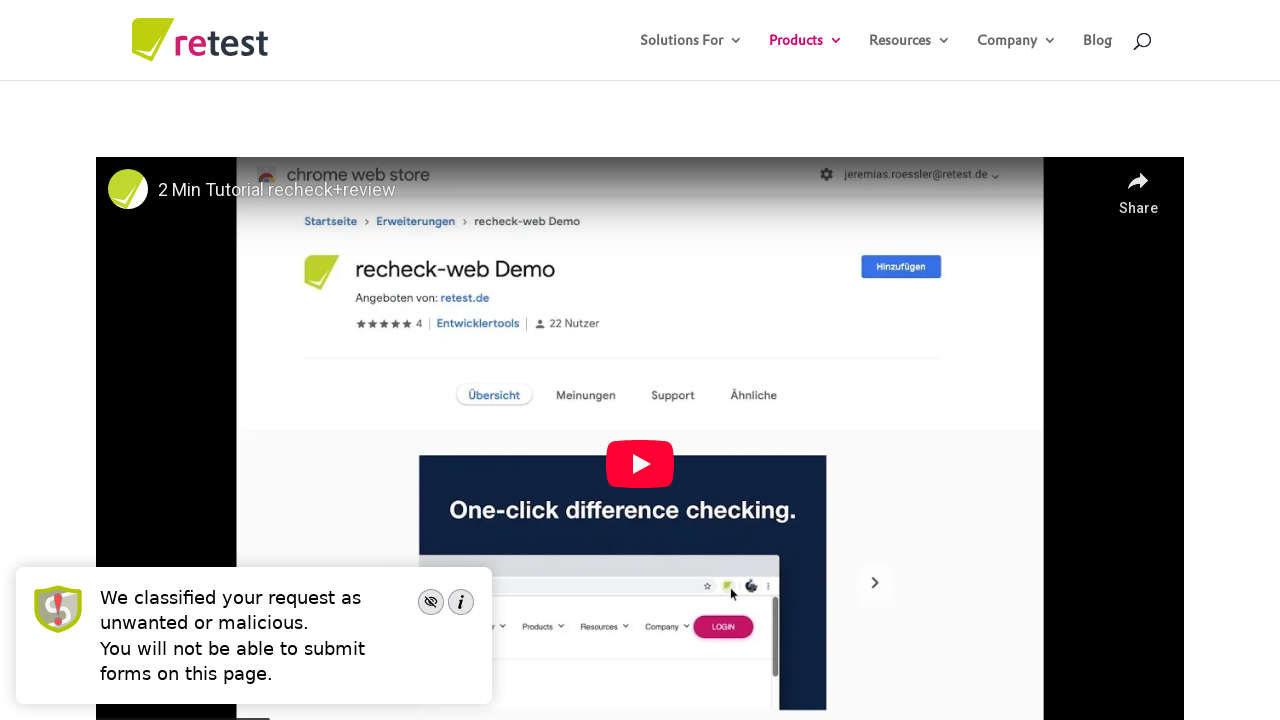

Recheck-web-chrome-extension page loaded - domcontentloaded state reached
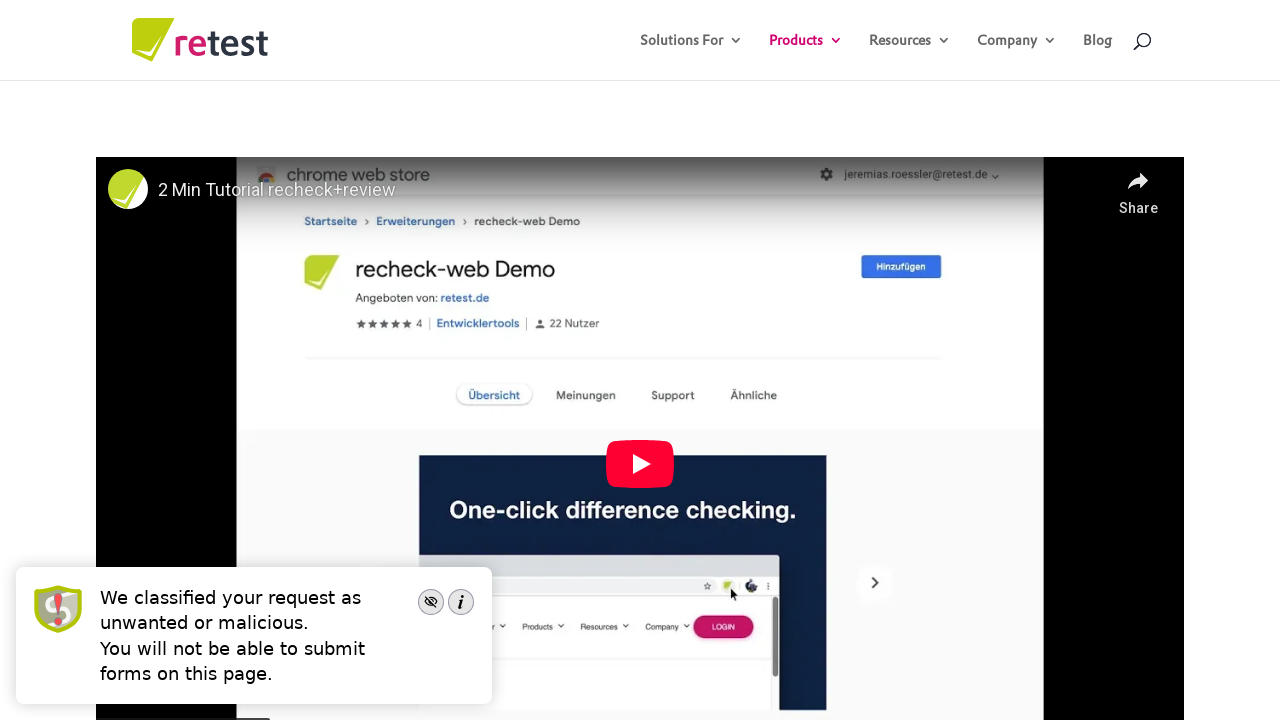

Navigated to recheck-open-source page
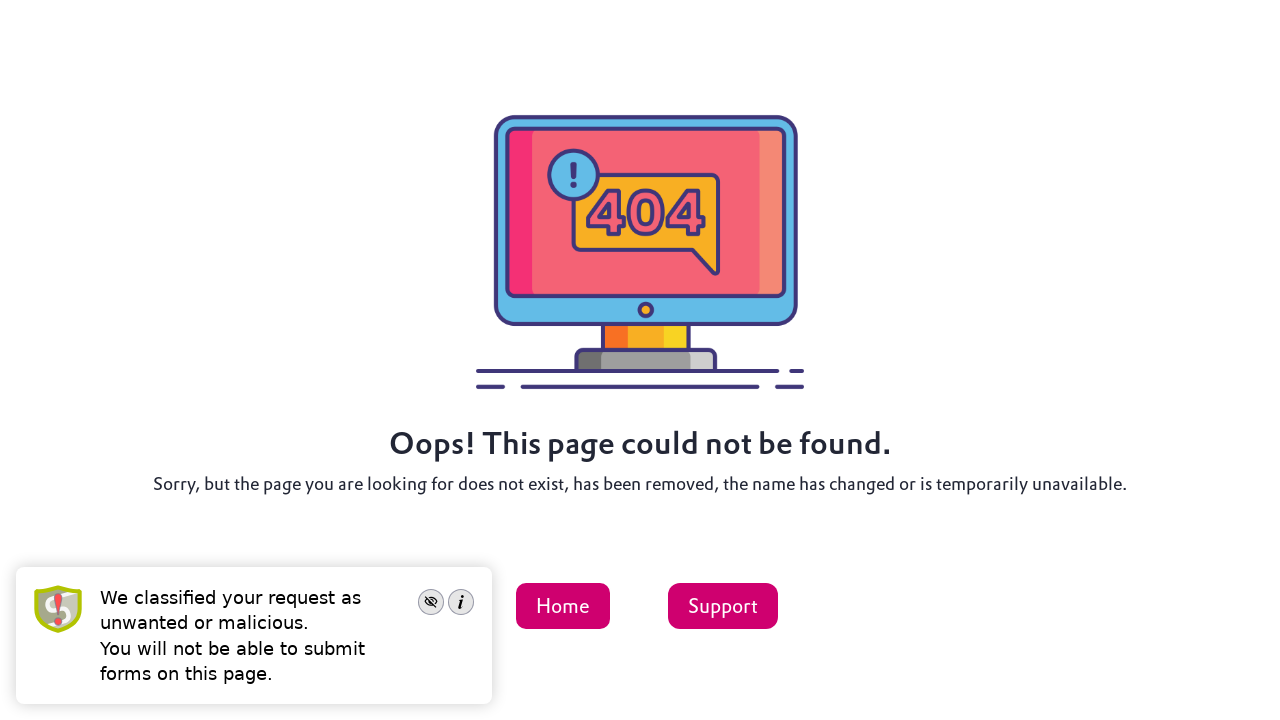

Recheck-open-source page loaded - domcontentloaded state reached
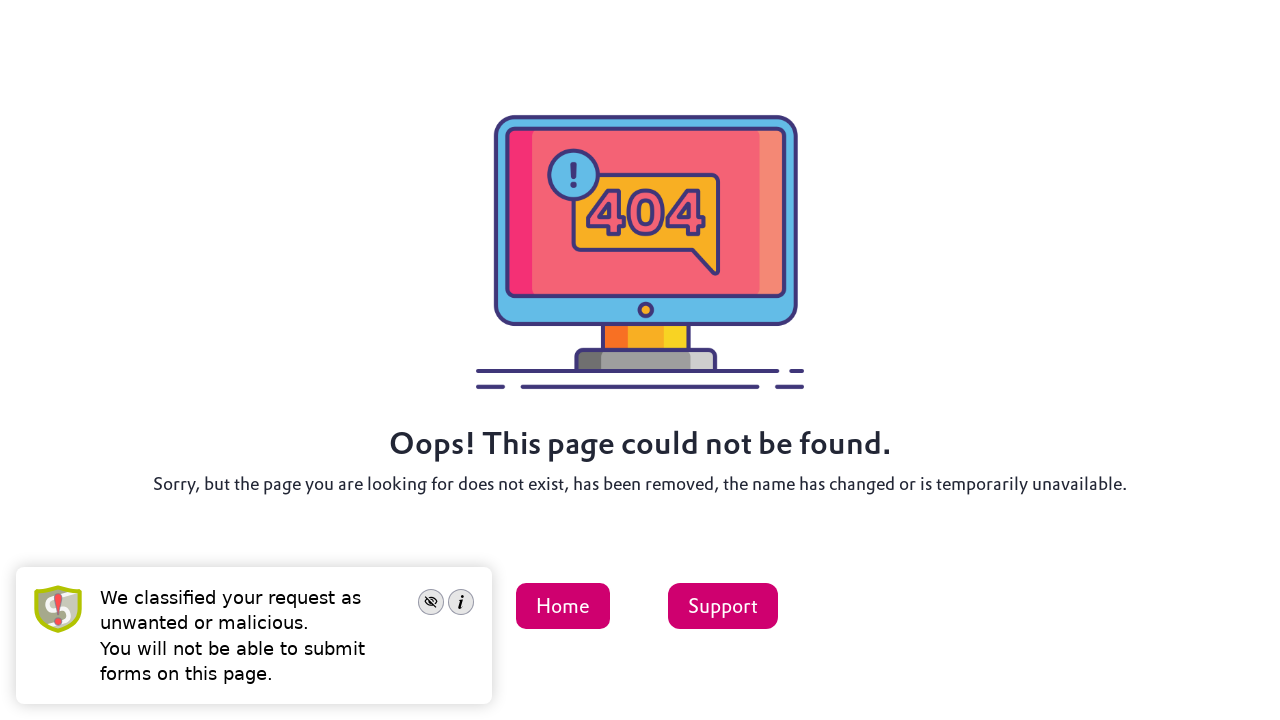

Navigated to rehub page
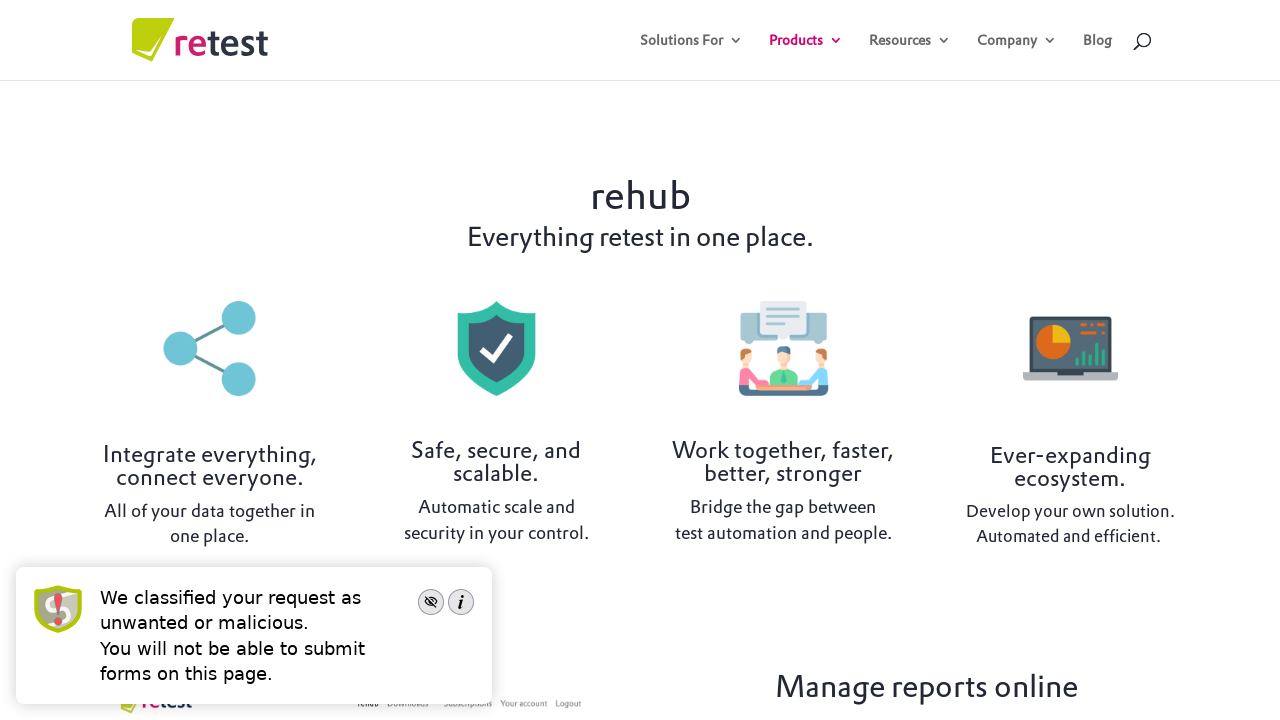

Rehub page loaded - domcontentloaded state reached
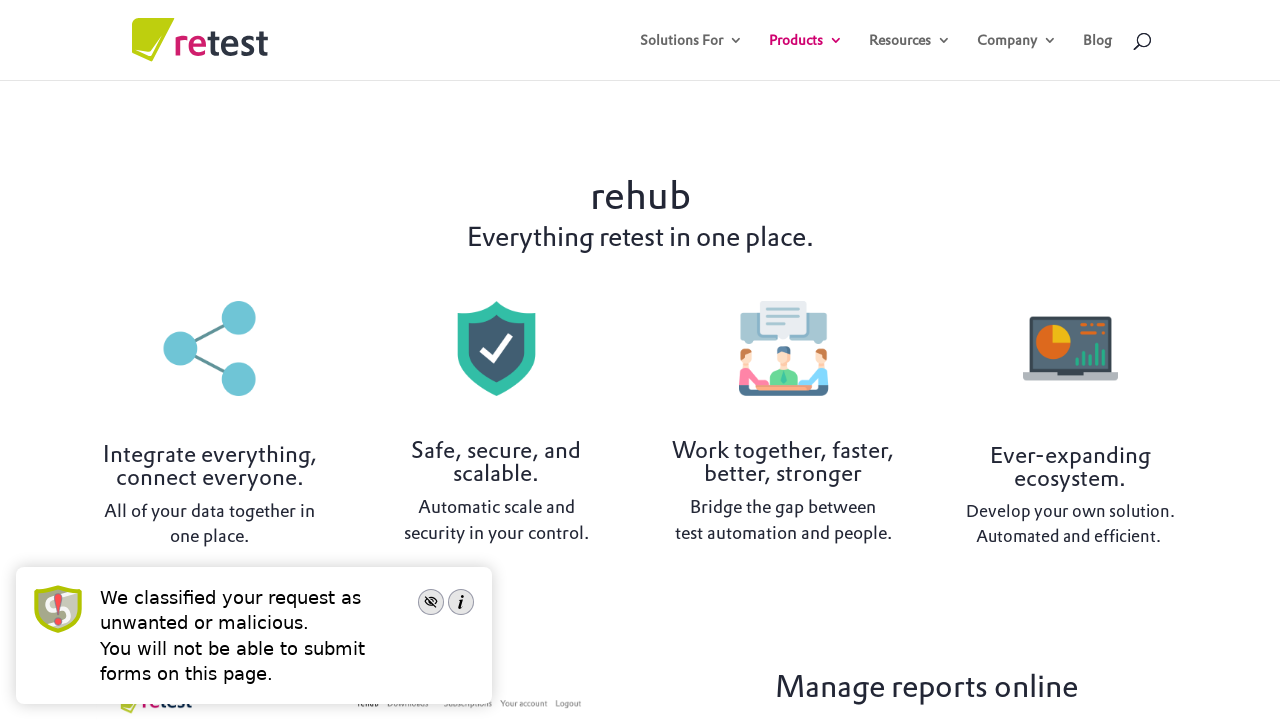

Navigated to review page
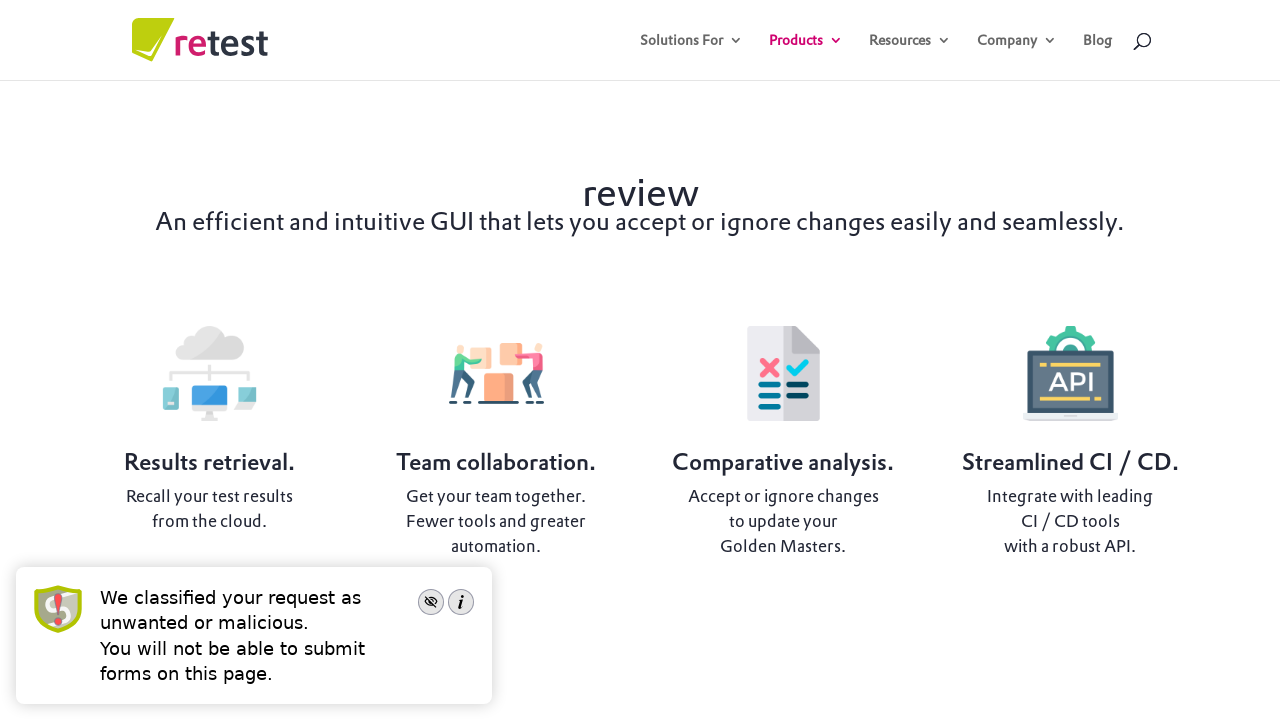

Review page loaded - domcontentloaded state reached
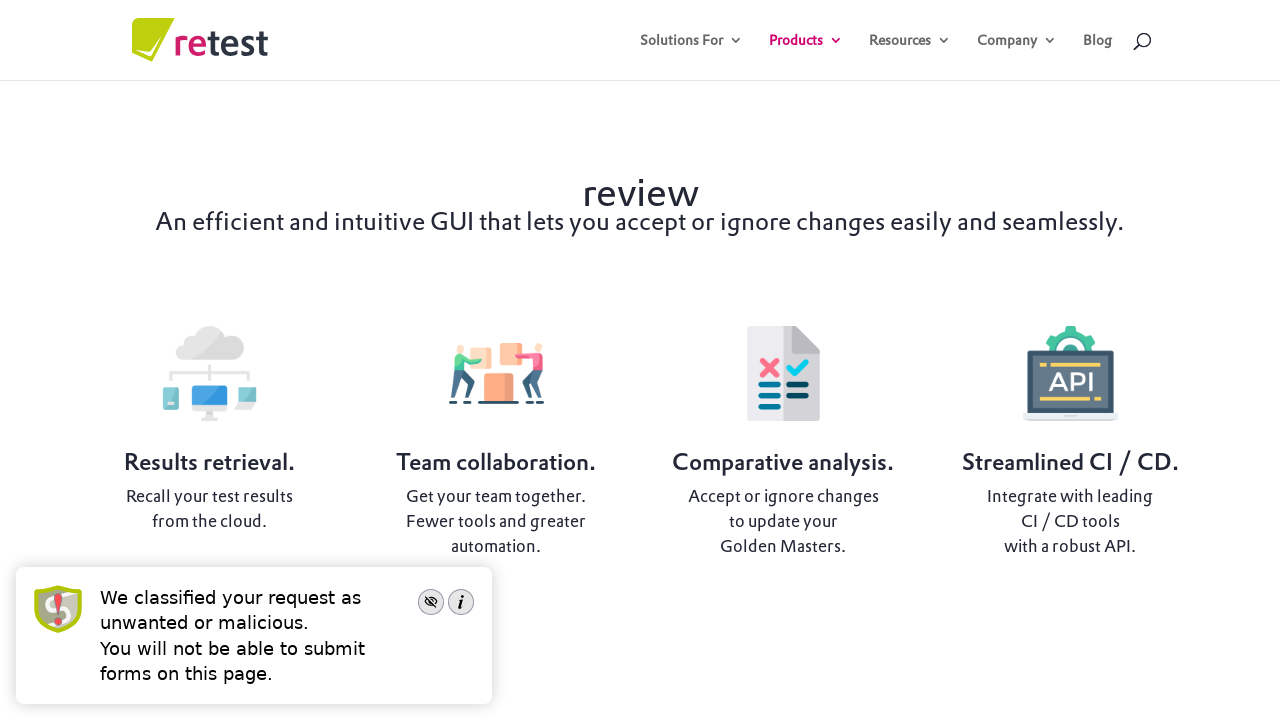

Navigated to request-demo page
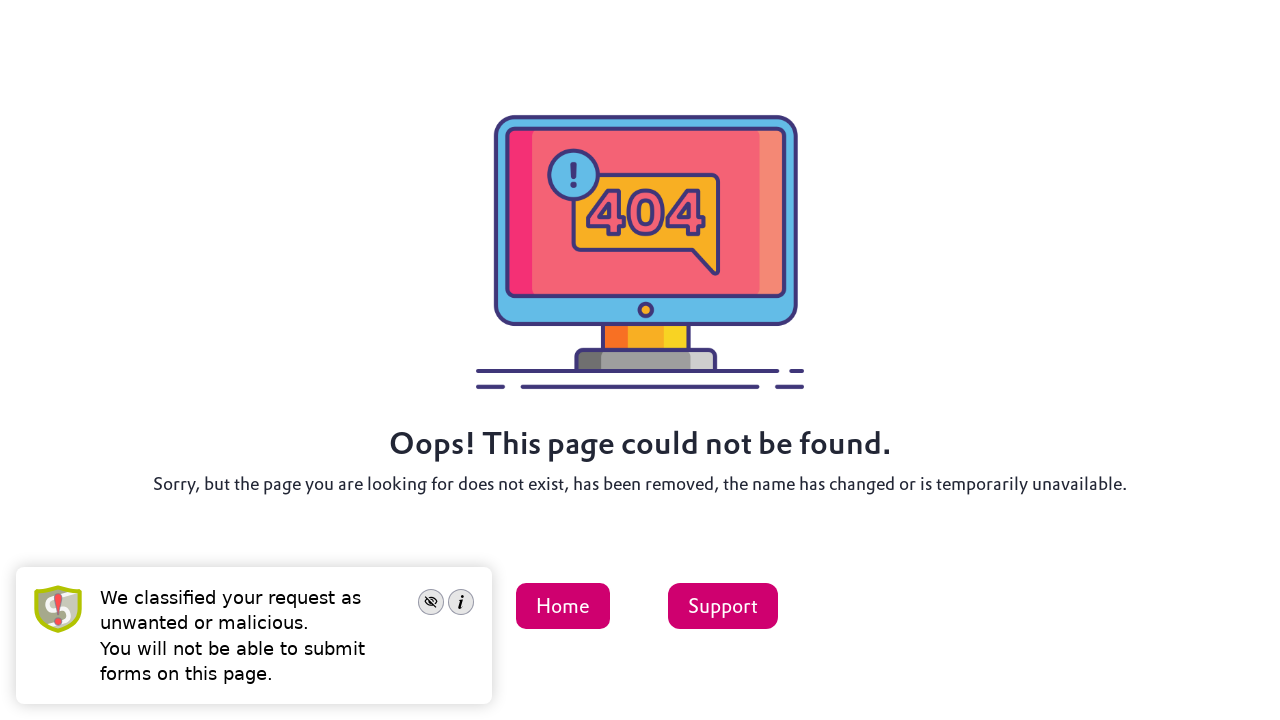

Request-demo page loaded - domcontentloaded state reached
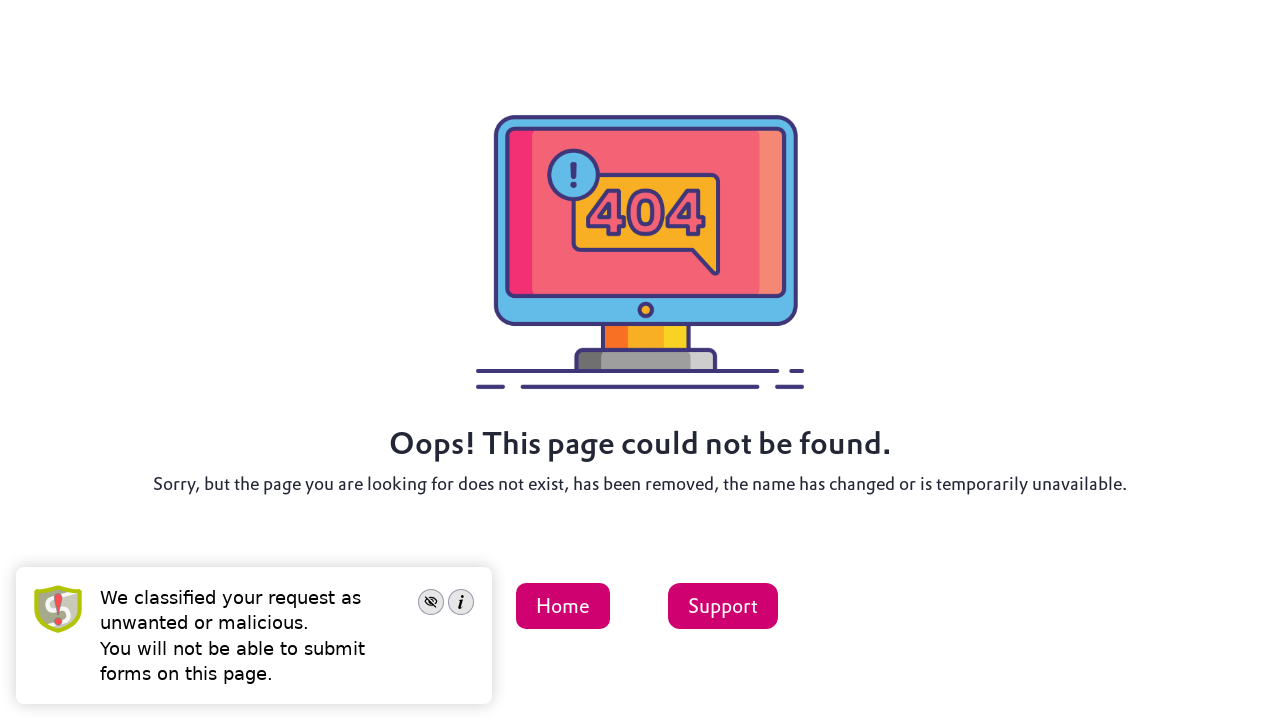

Navigated to FAQs page
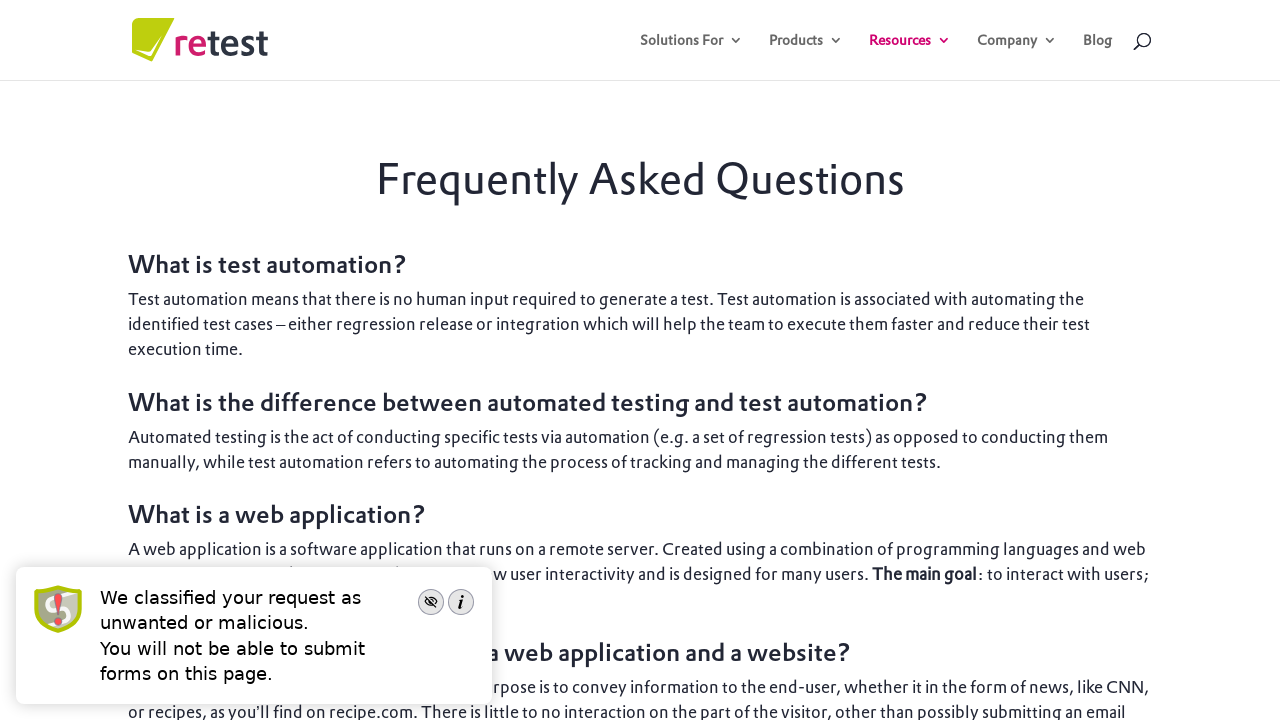

FAQs page loaded - domcontentloaded state reached
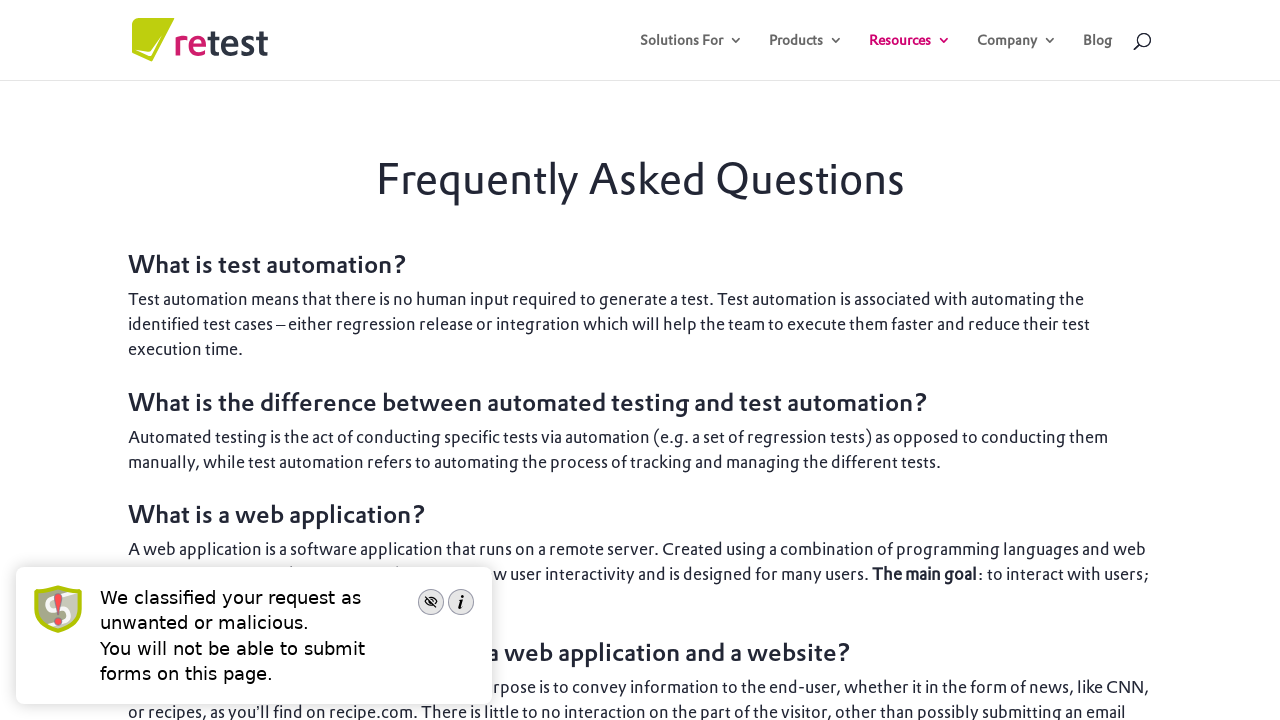

Navigated to about-us page
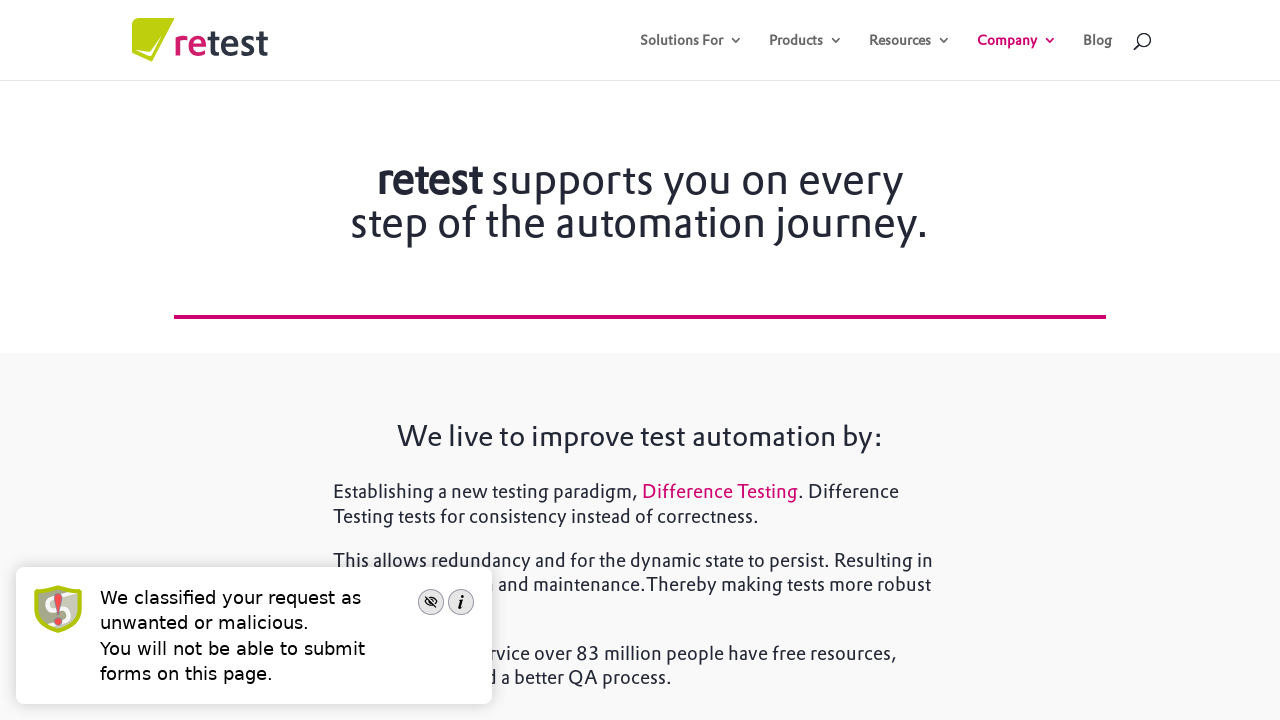

About-us page loaded - domcontentloaded state reached
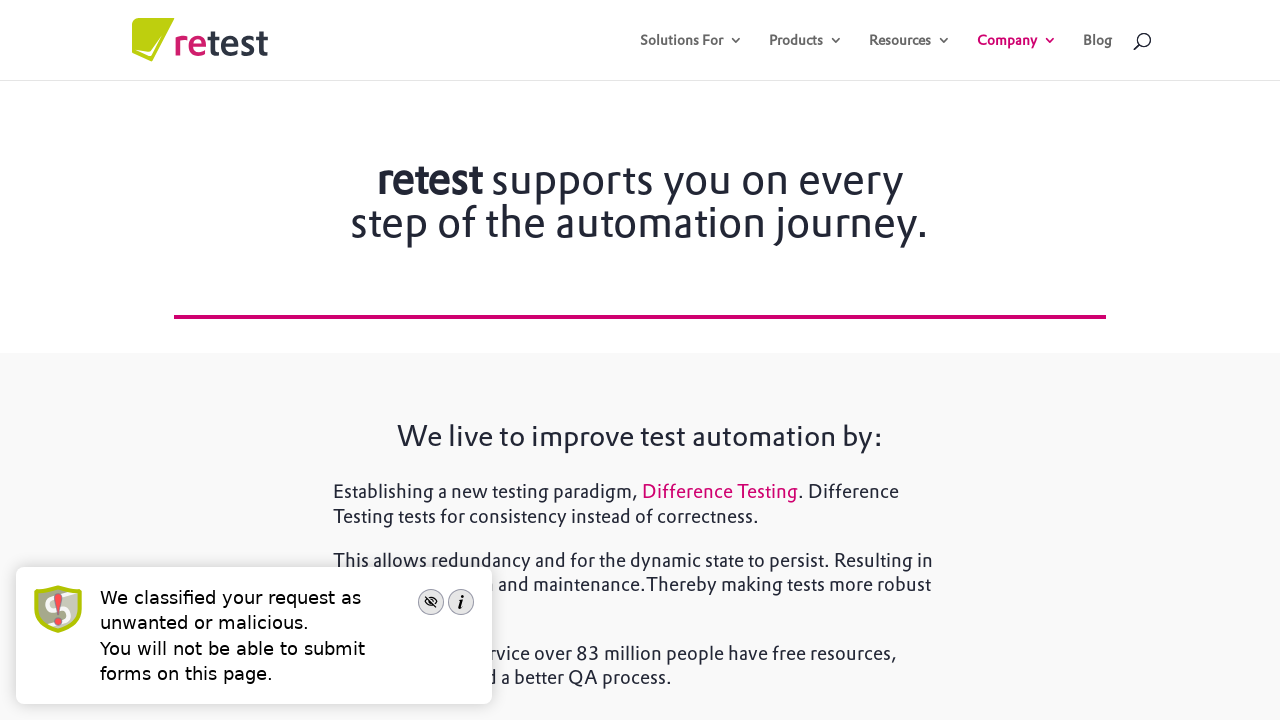

Navigated to team page
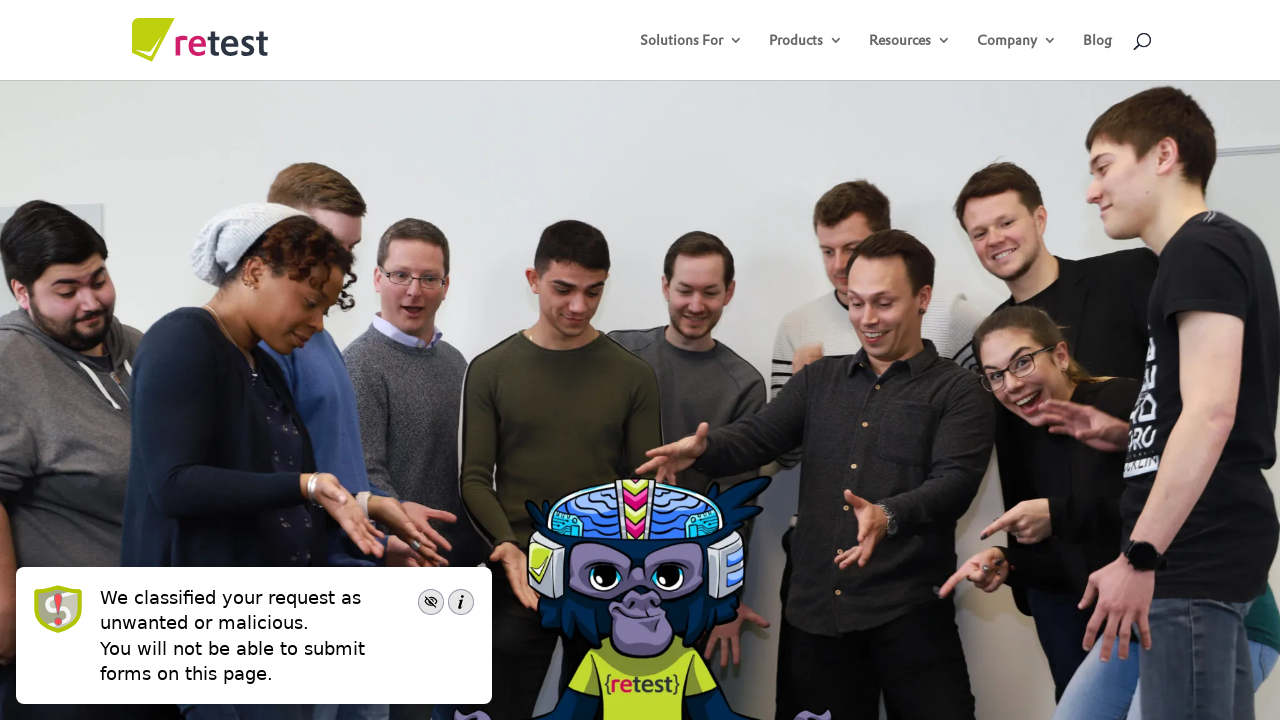

Team page loaded - domcontentloaded state reached
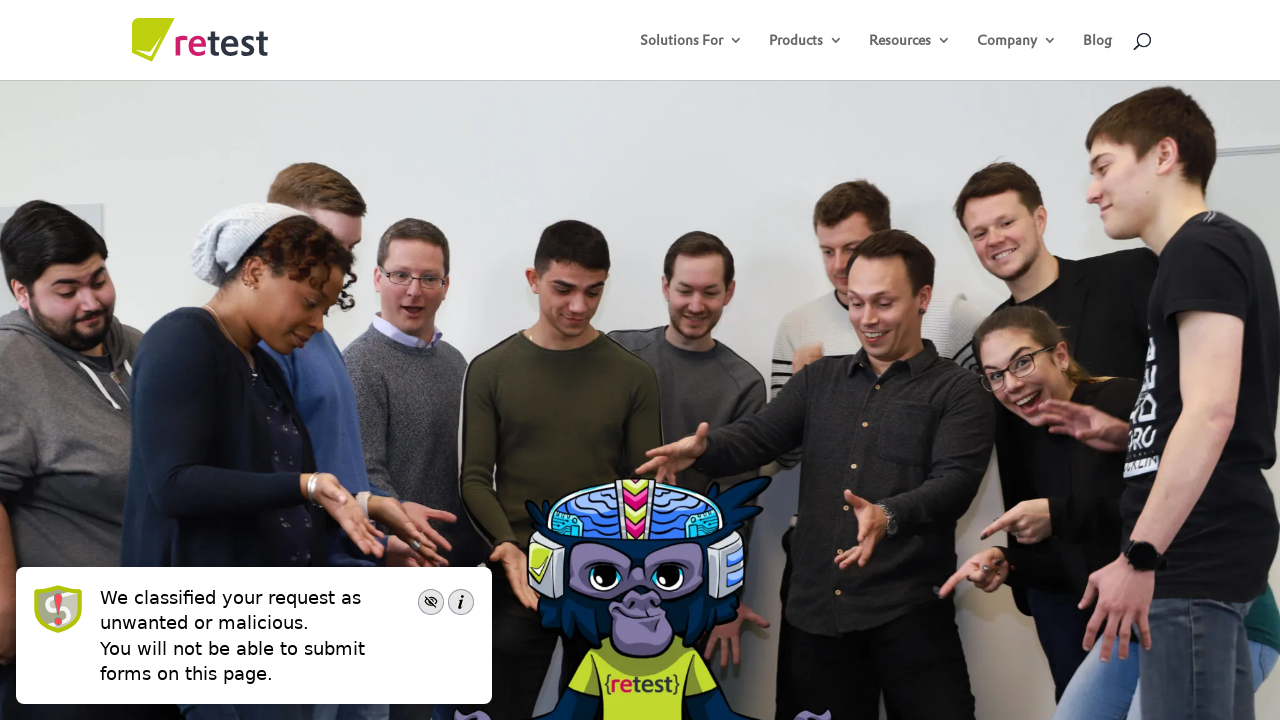

Navigated to jobs page
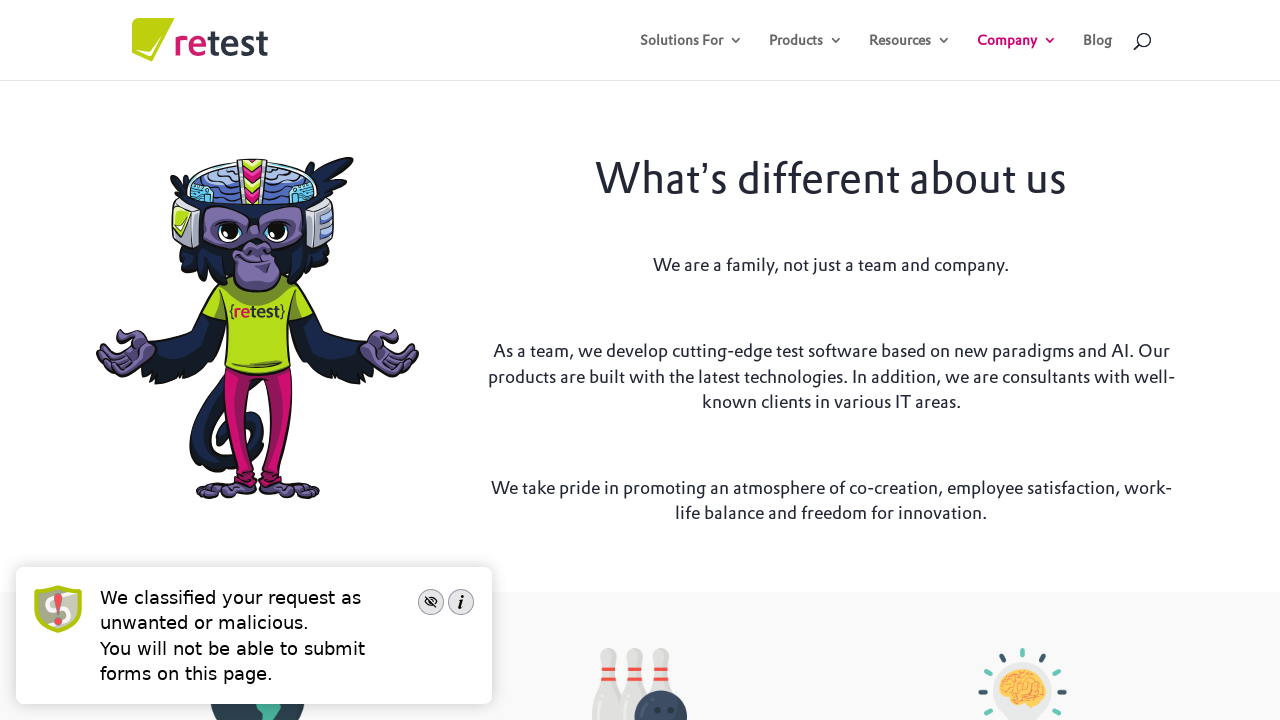

Jobs page loaded - domcontentloaded state reached
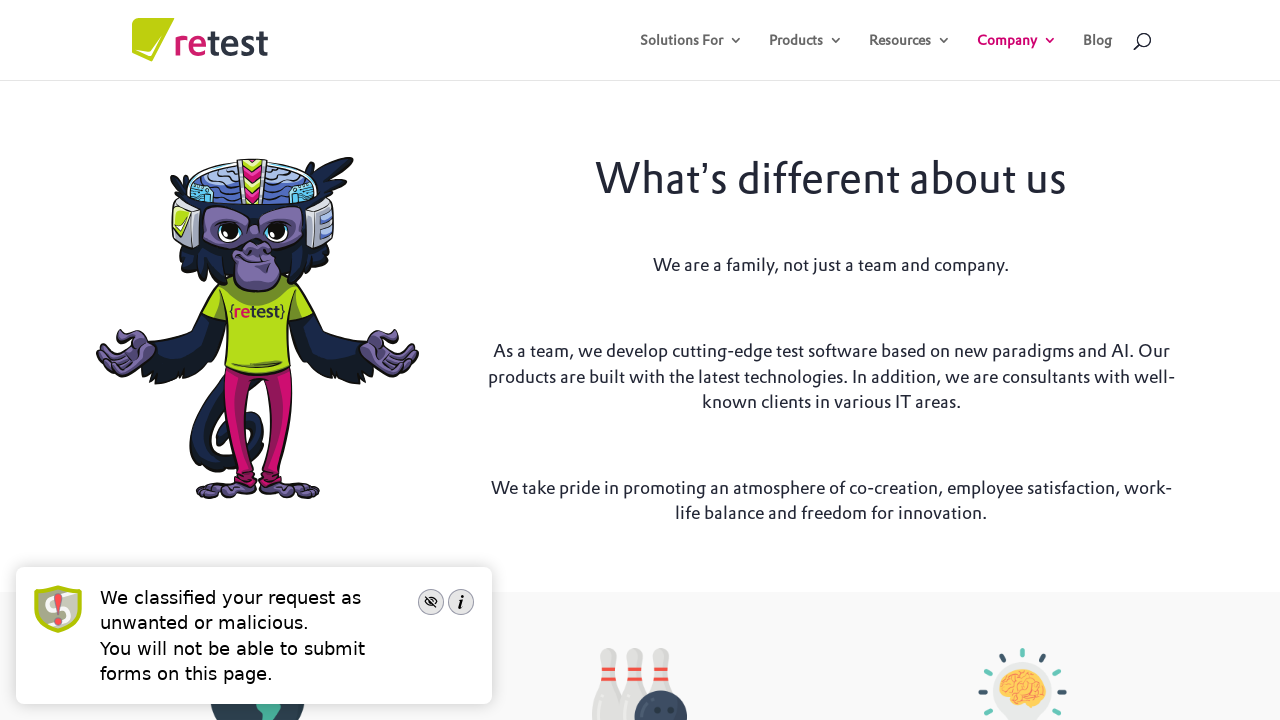

Navigated to news page
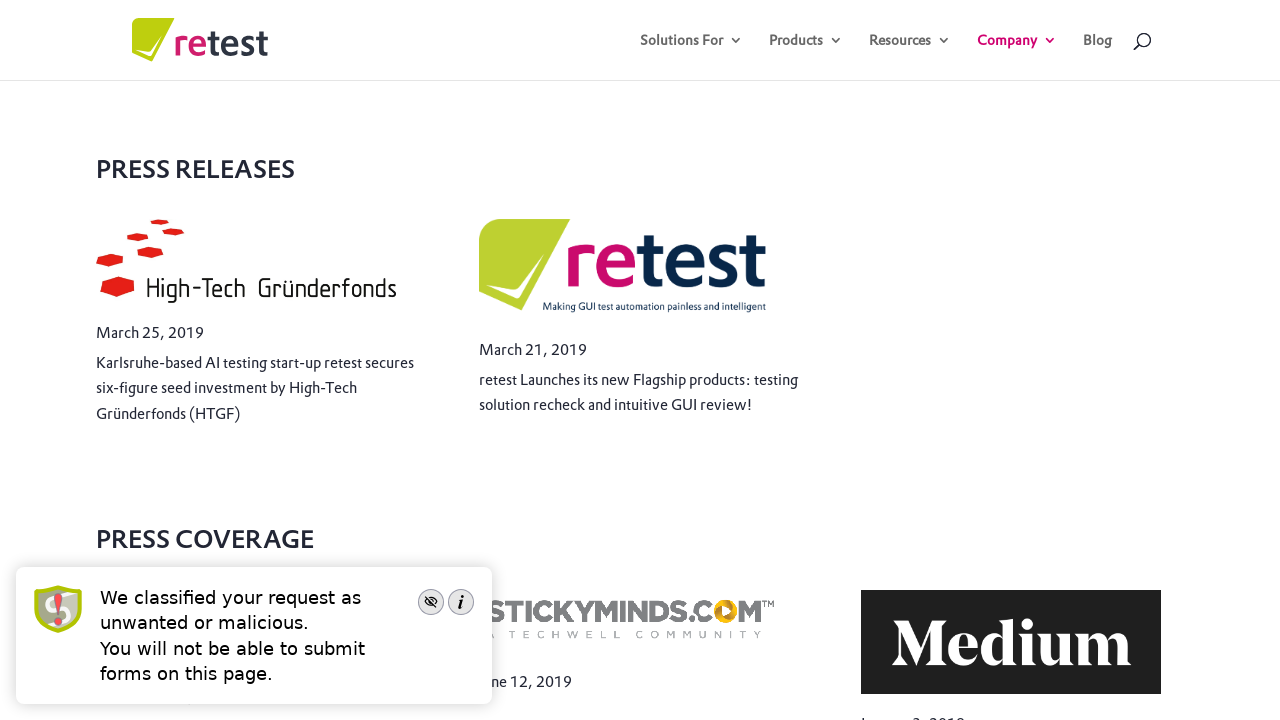

News page loaded - domcontentloaded state reached
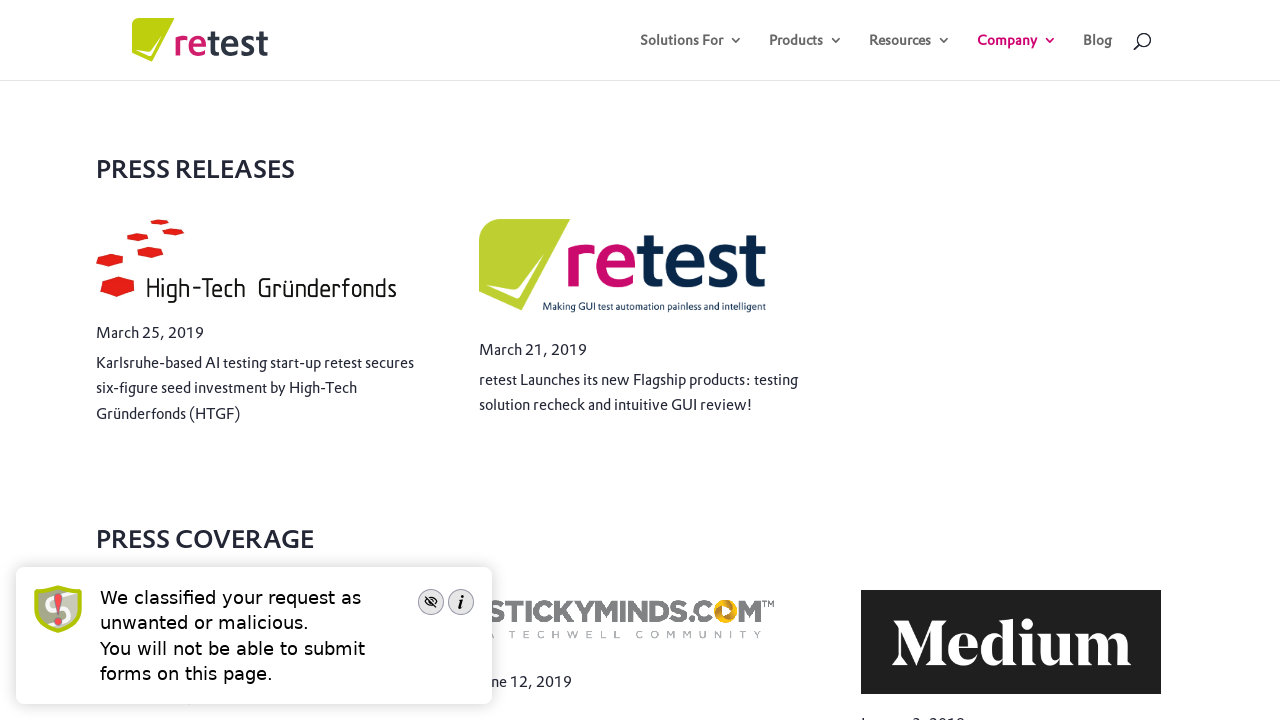

Navigated to contact-us page
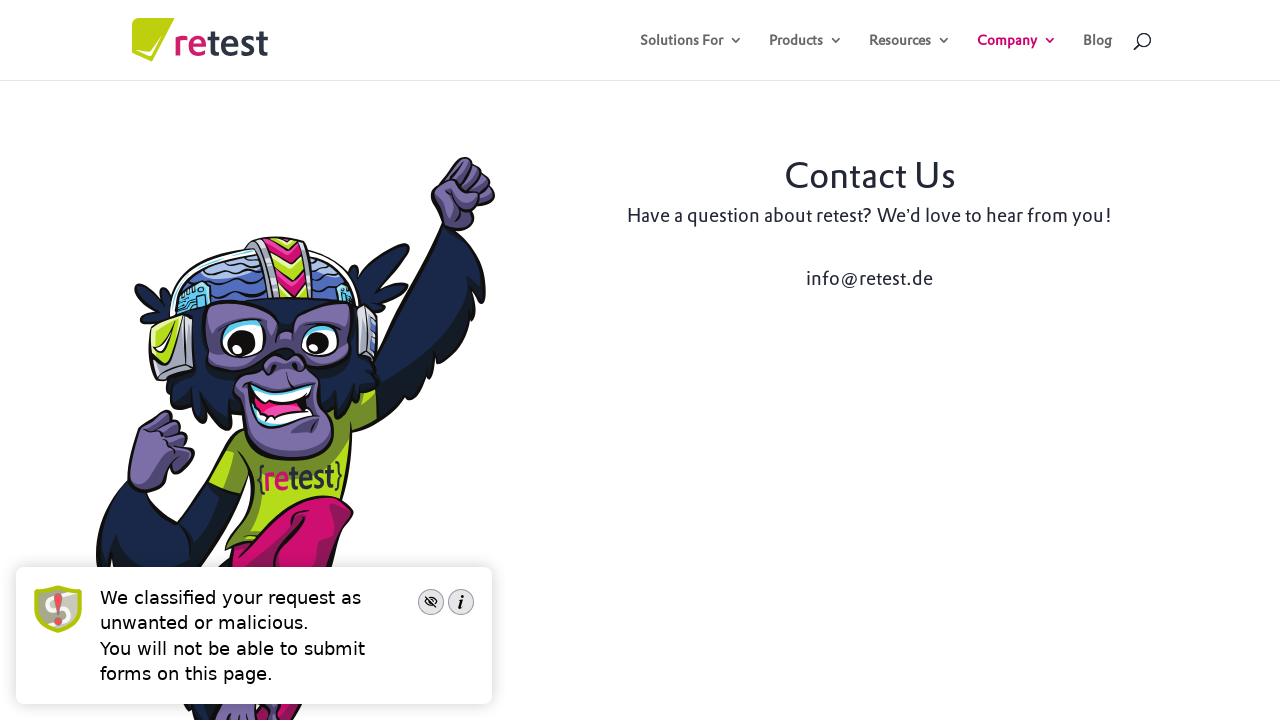

Contact-us page loaded - domcontentloaded state reached
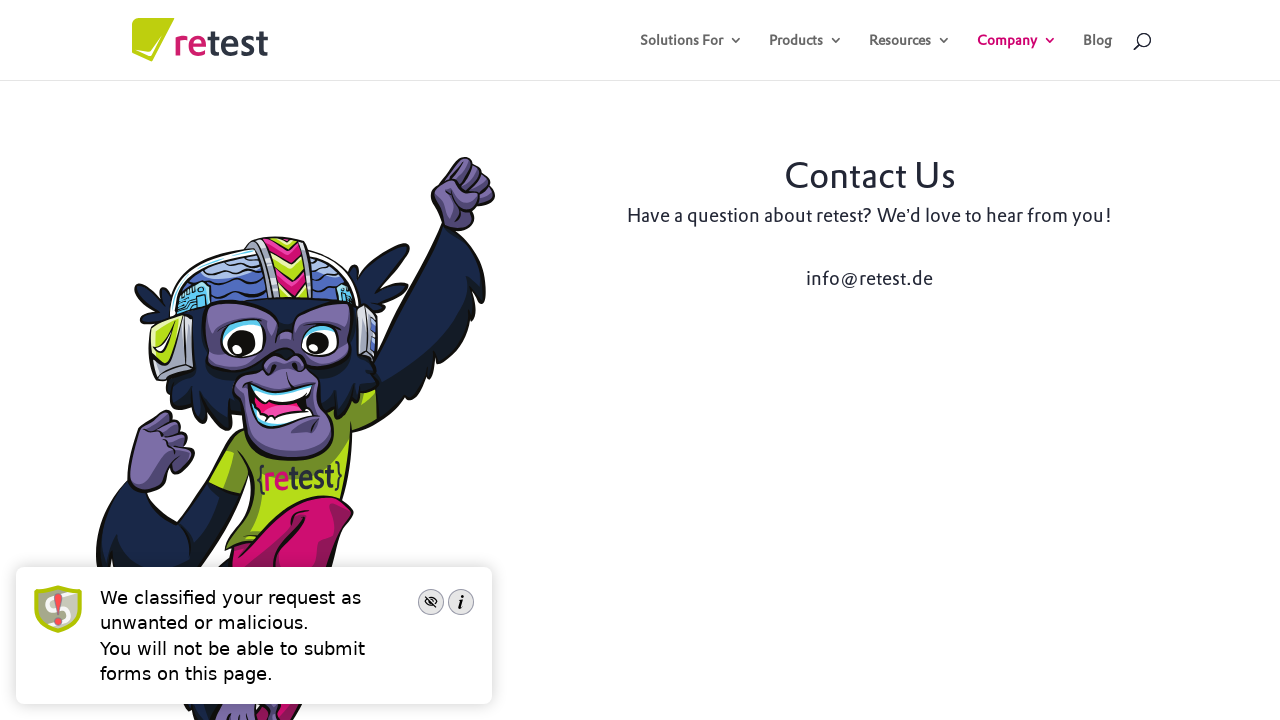

Navigated to feature-unbreakable-selenium page
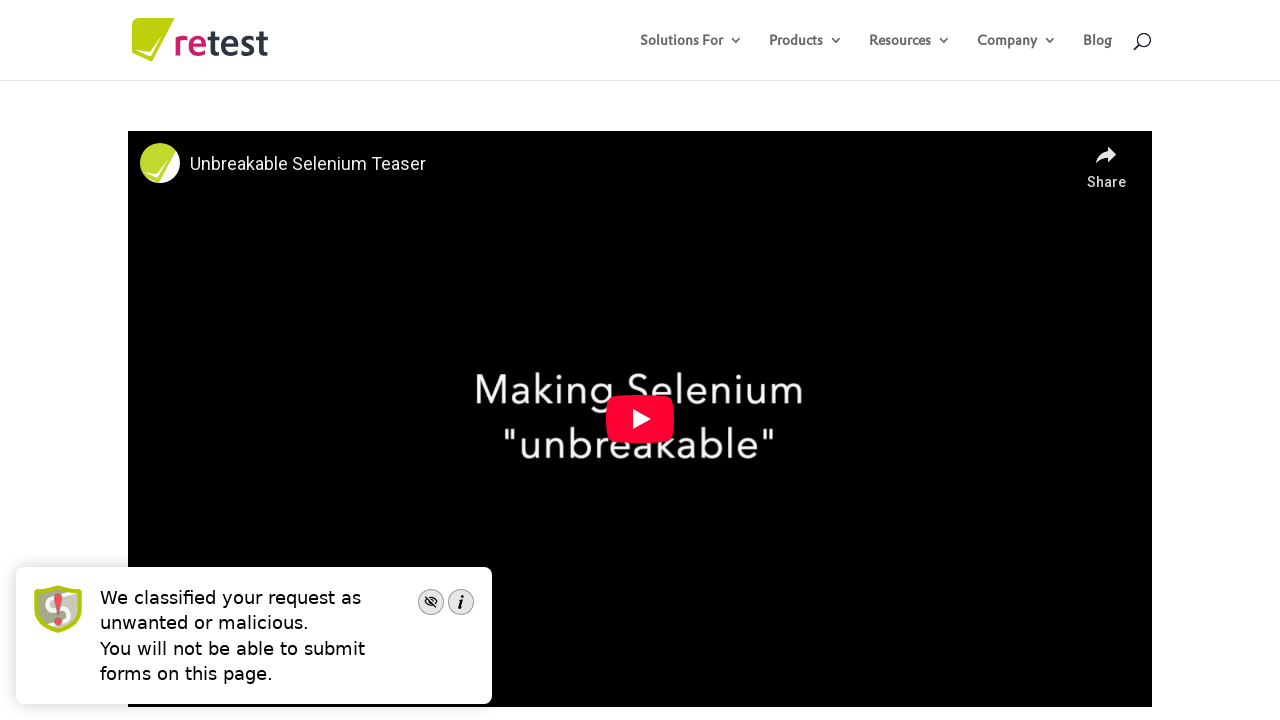

Feature-unbreakable-selenium page loaded - domcontentloaded state reached
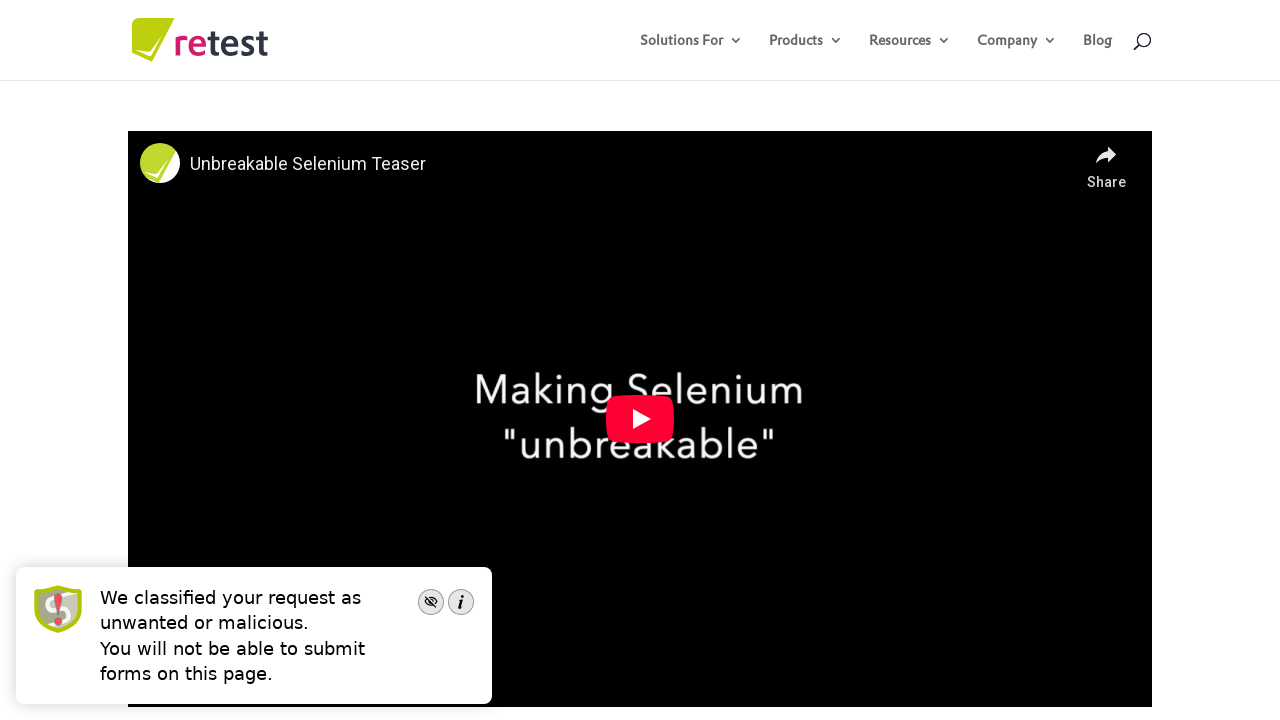

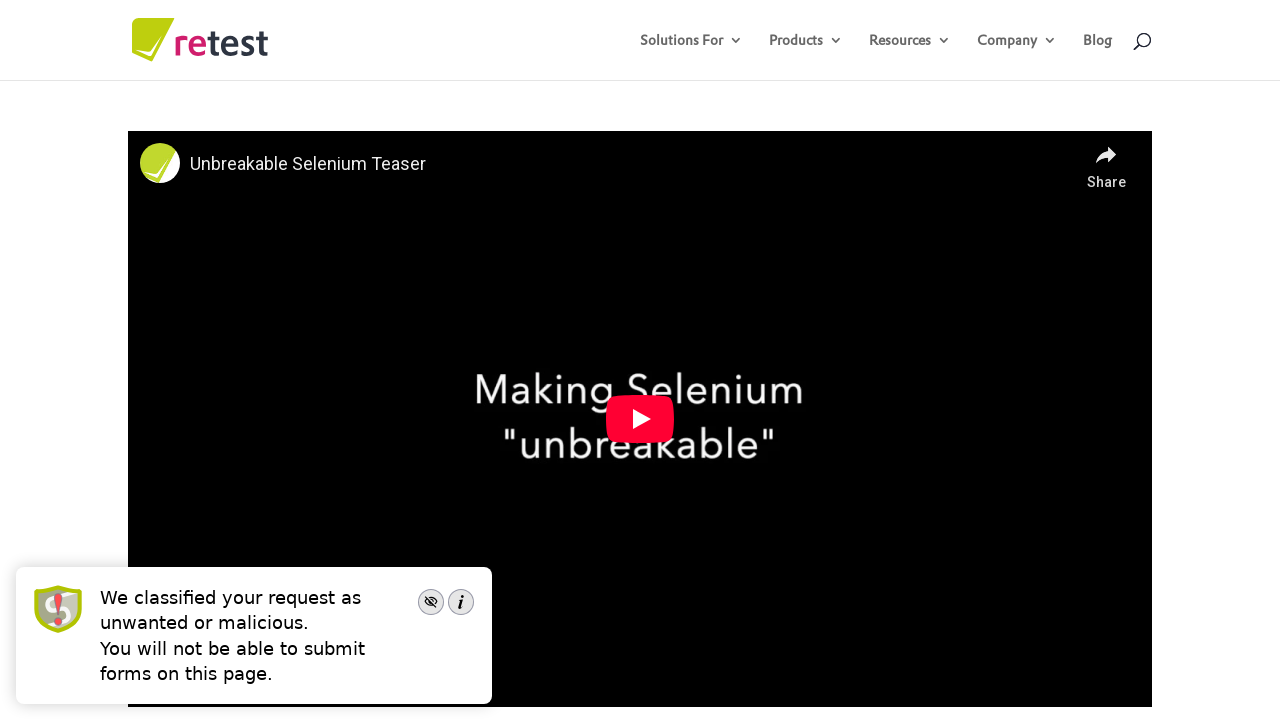